Tests dropdown selection functionality by selecting options by value and iterating through all enabled options

Starting URL: https://the-internet.herokuapp.com/dropdown

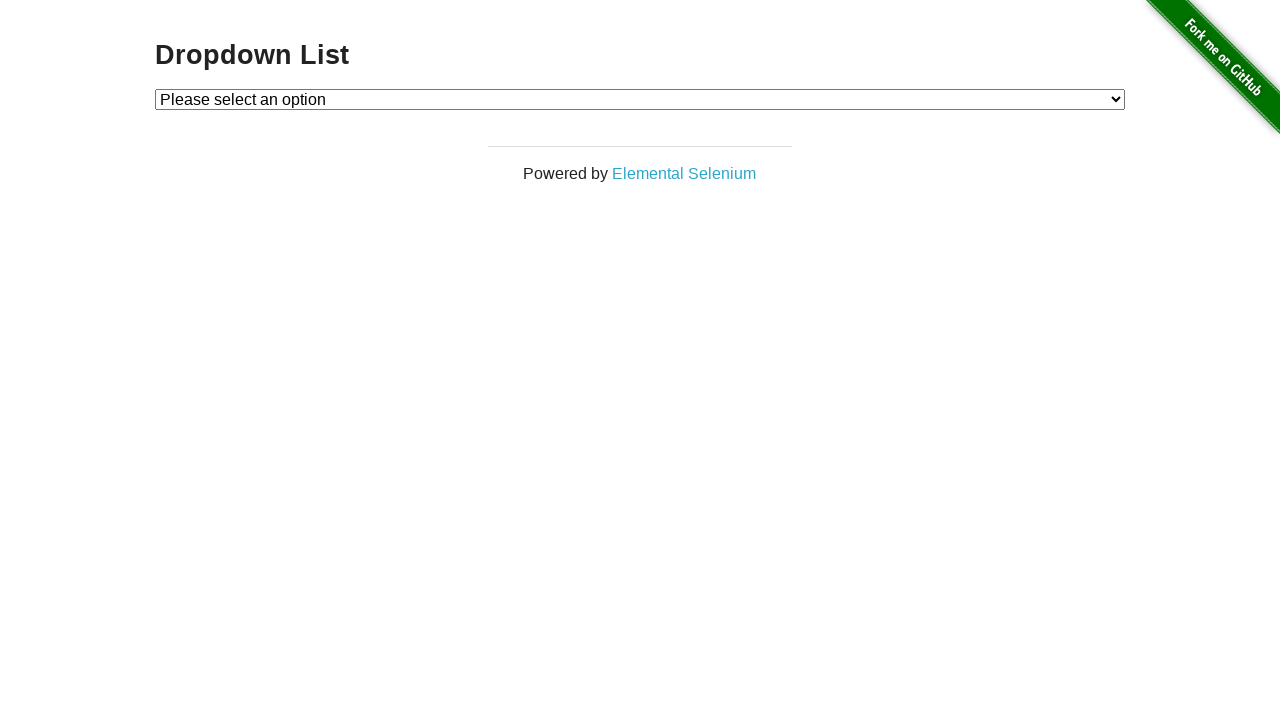

Located dropdown element with id='dropdown'
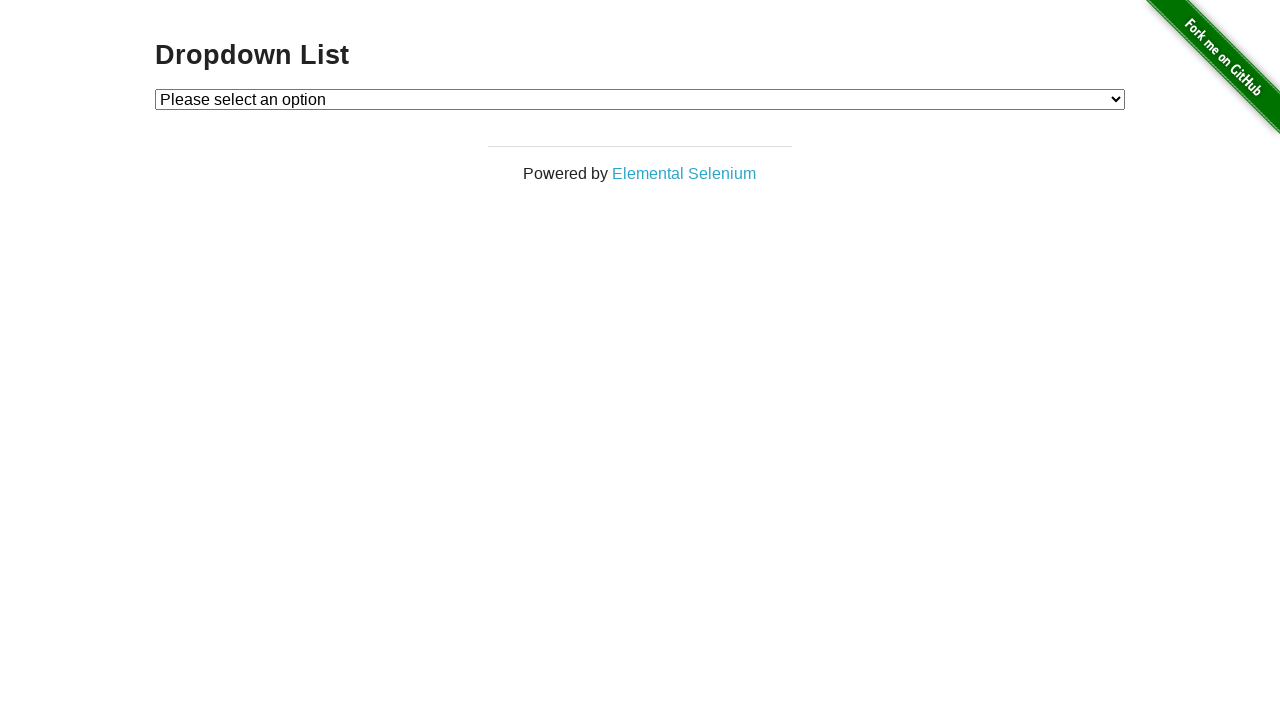

Selected dropdown option with value '1' on #dropdown
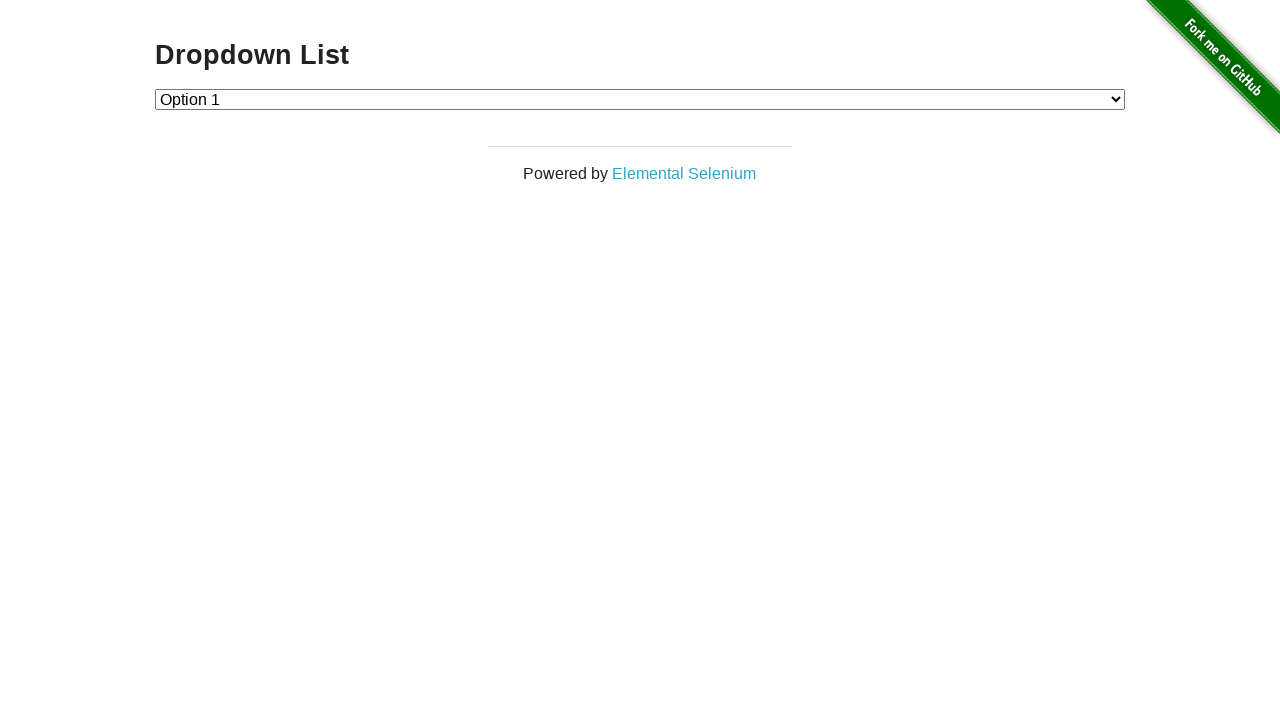

Retrieved text content of selected option
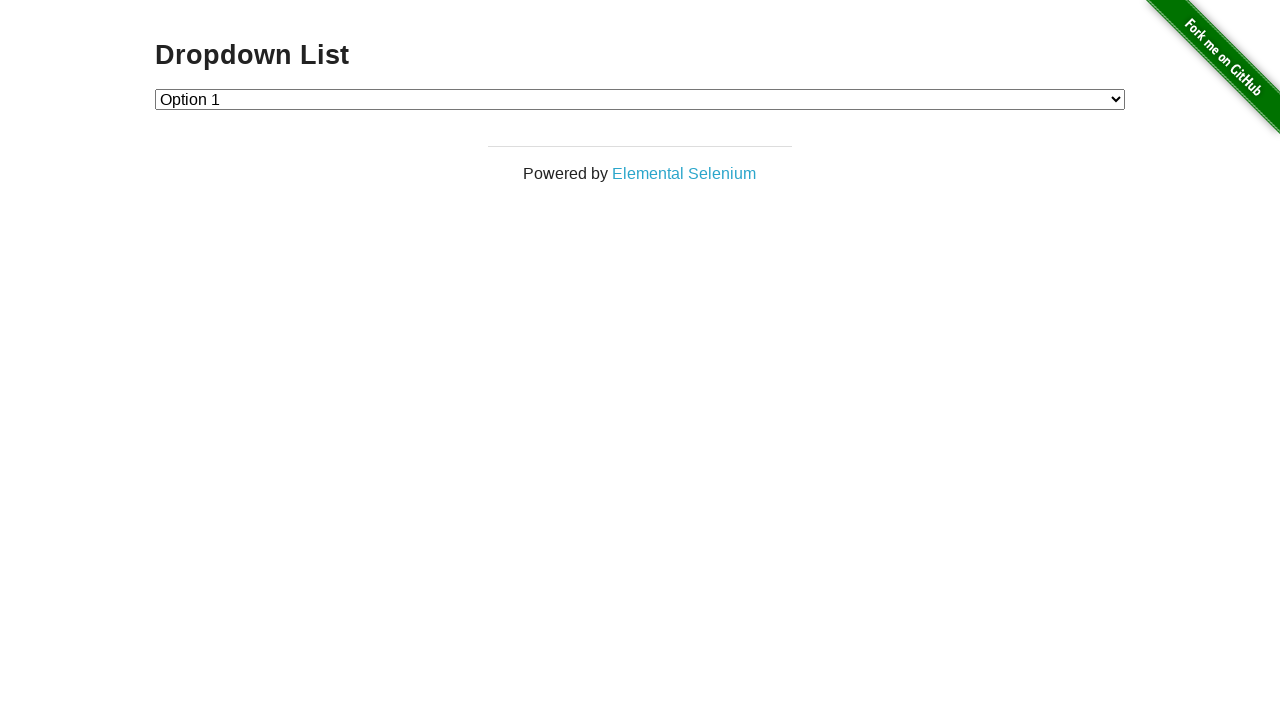

Verified selected option text is 'Option 1'
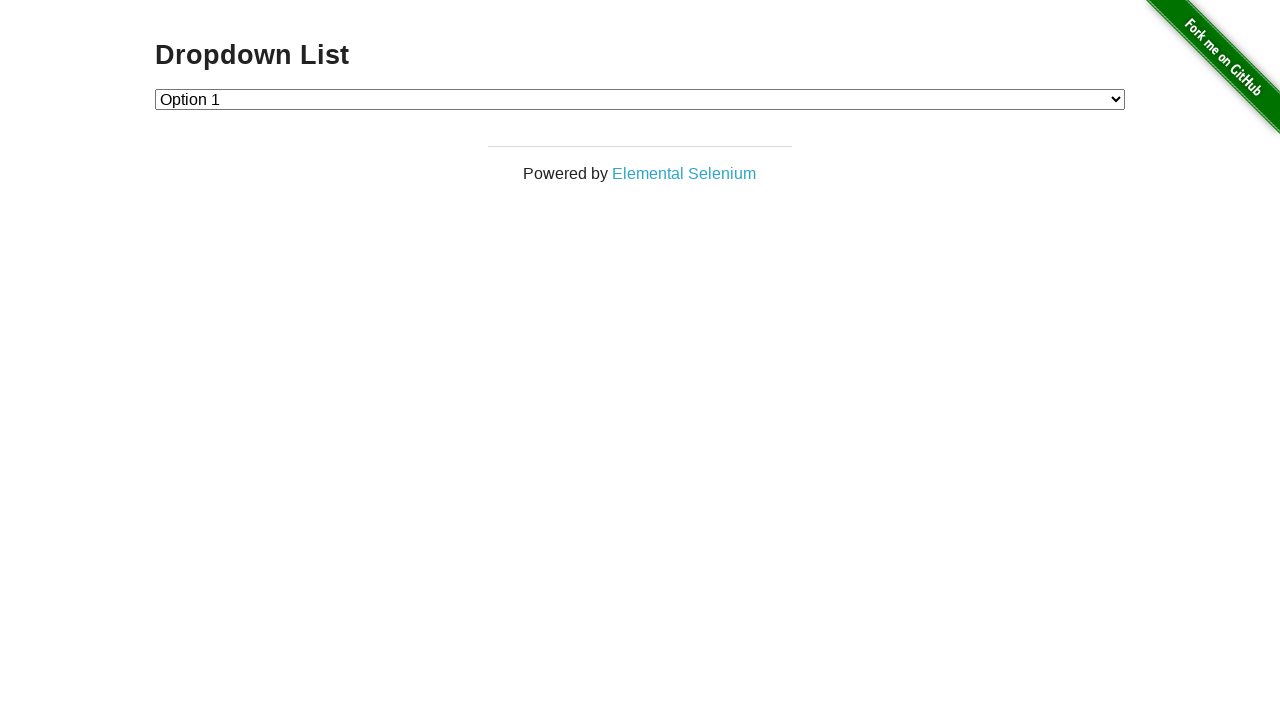

Retrieved all option elements from dropdown
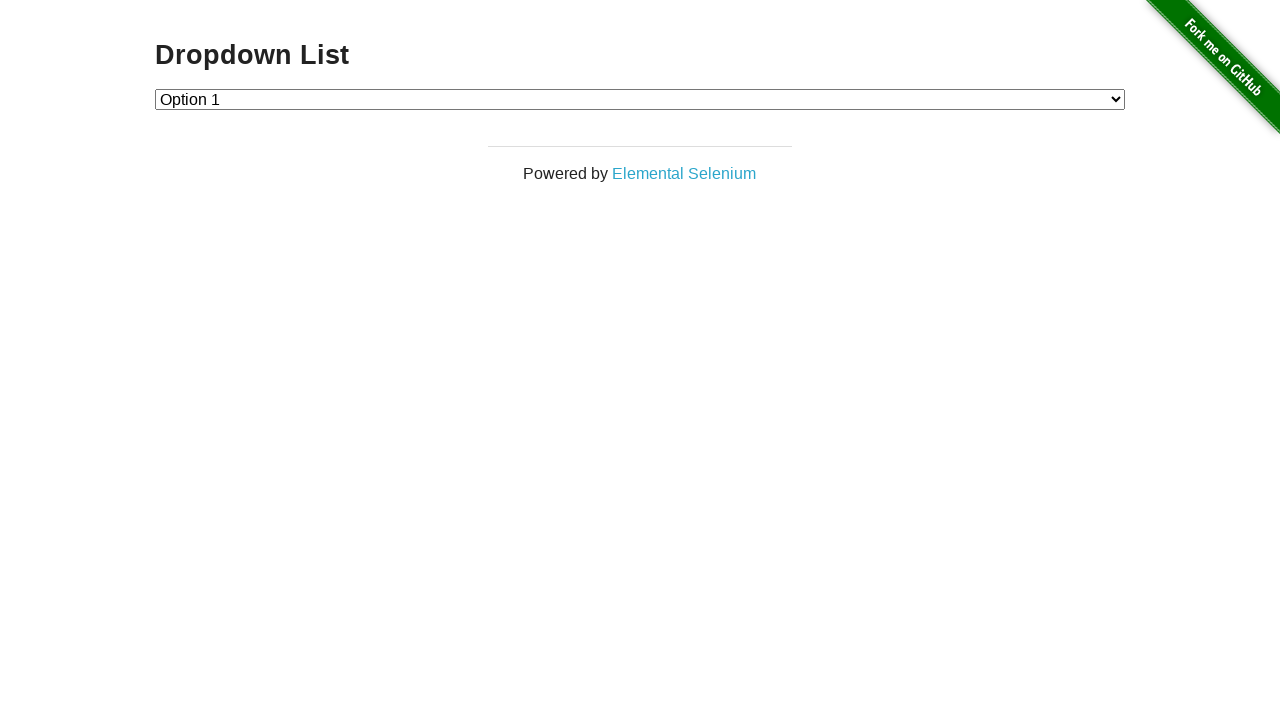

Checked if option is enabled and retrieved text: 'Option 1'
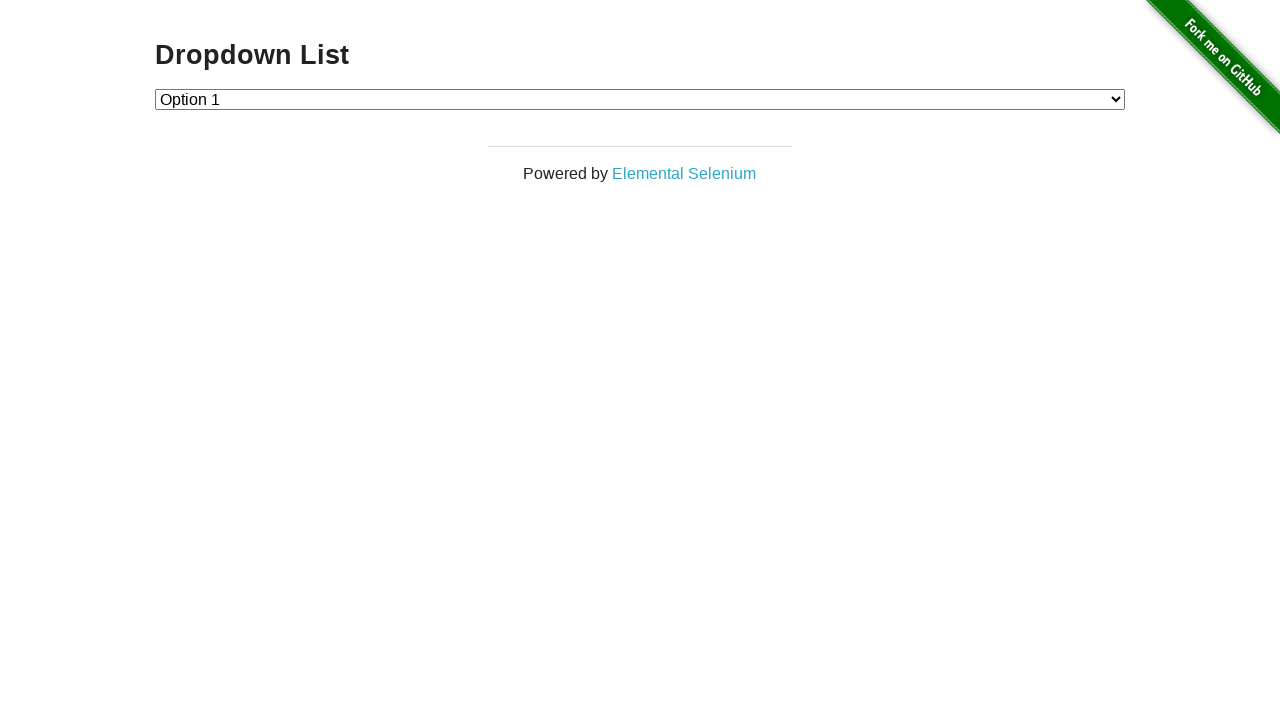

Selected dropdown option with label 'Option 1' on #dropdown
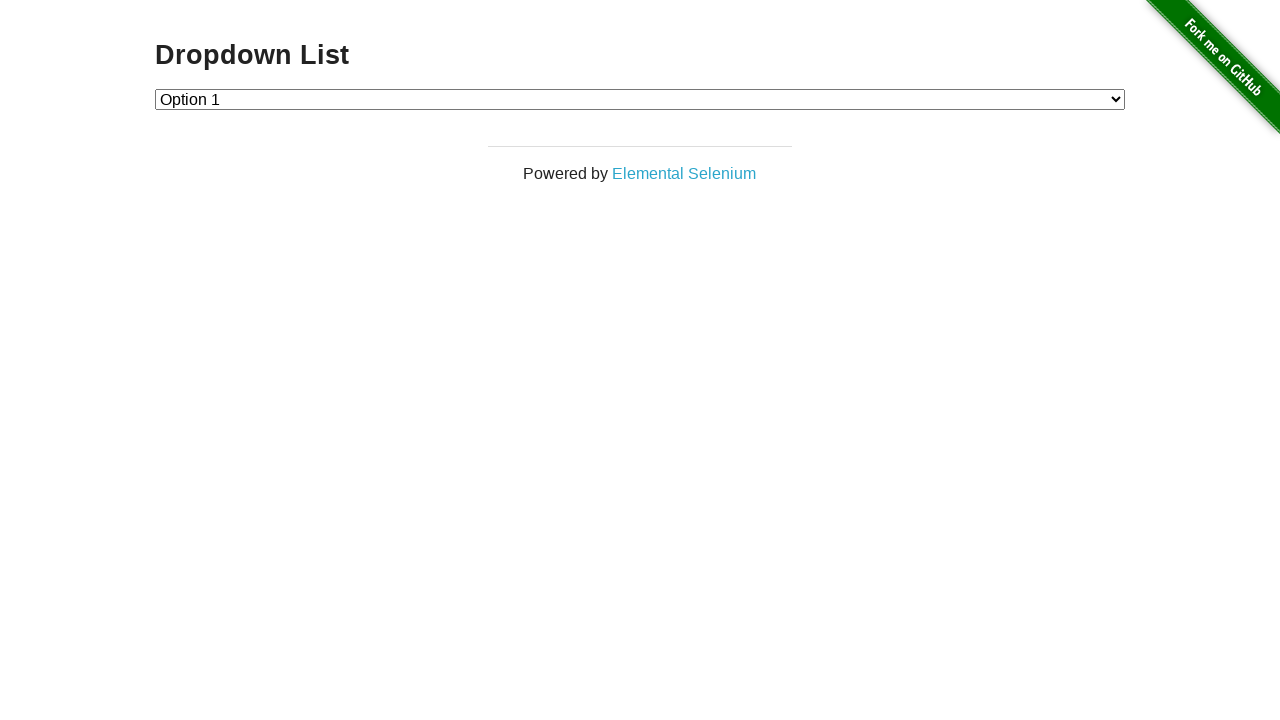

Checked if option is enabled and retrieved text: 'Option 2'
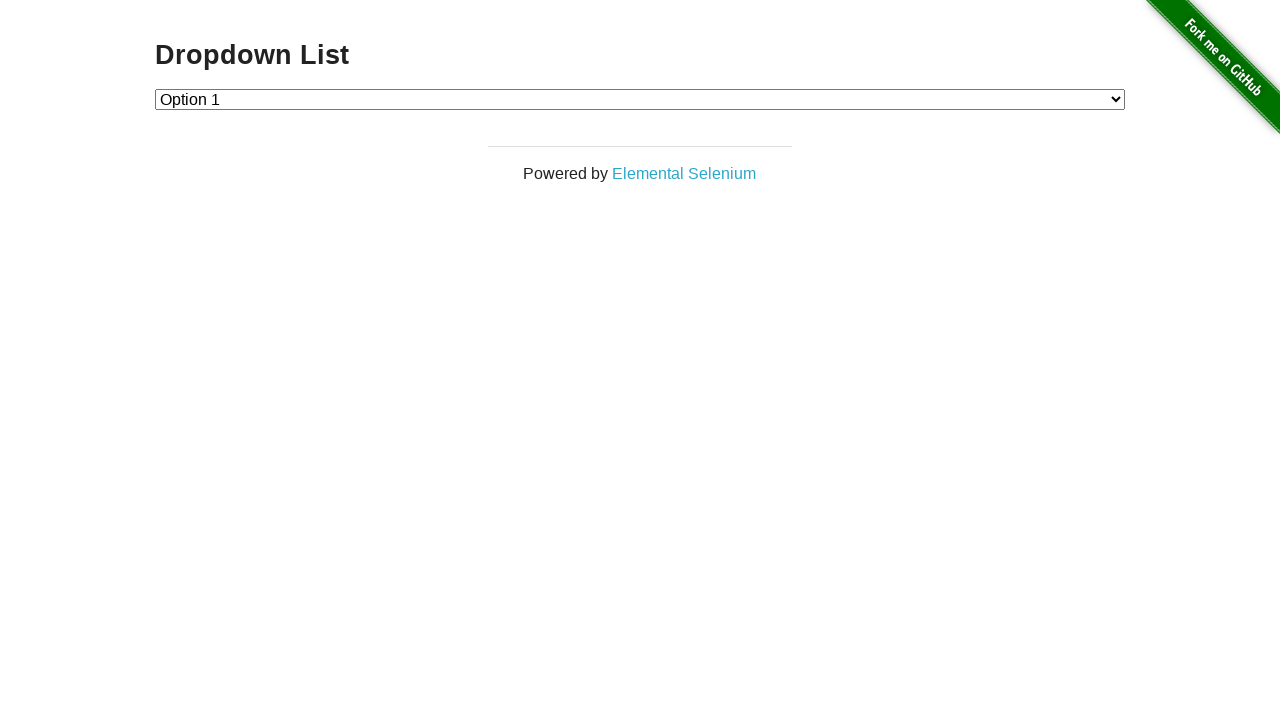

Selected dropdown option with label 'Option 2' on #dropdown
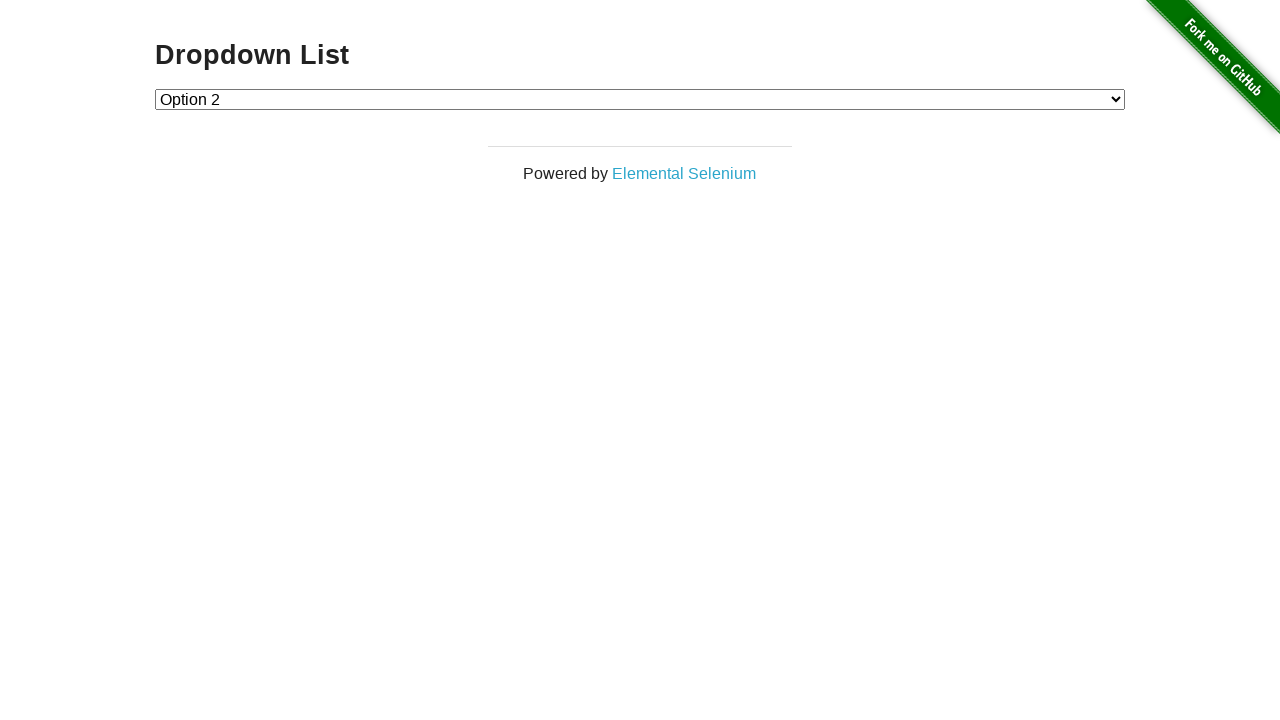

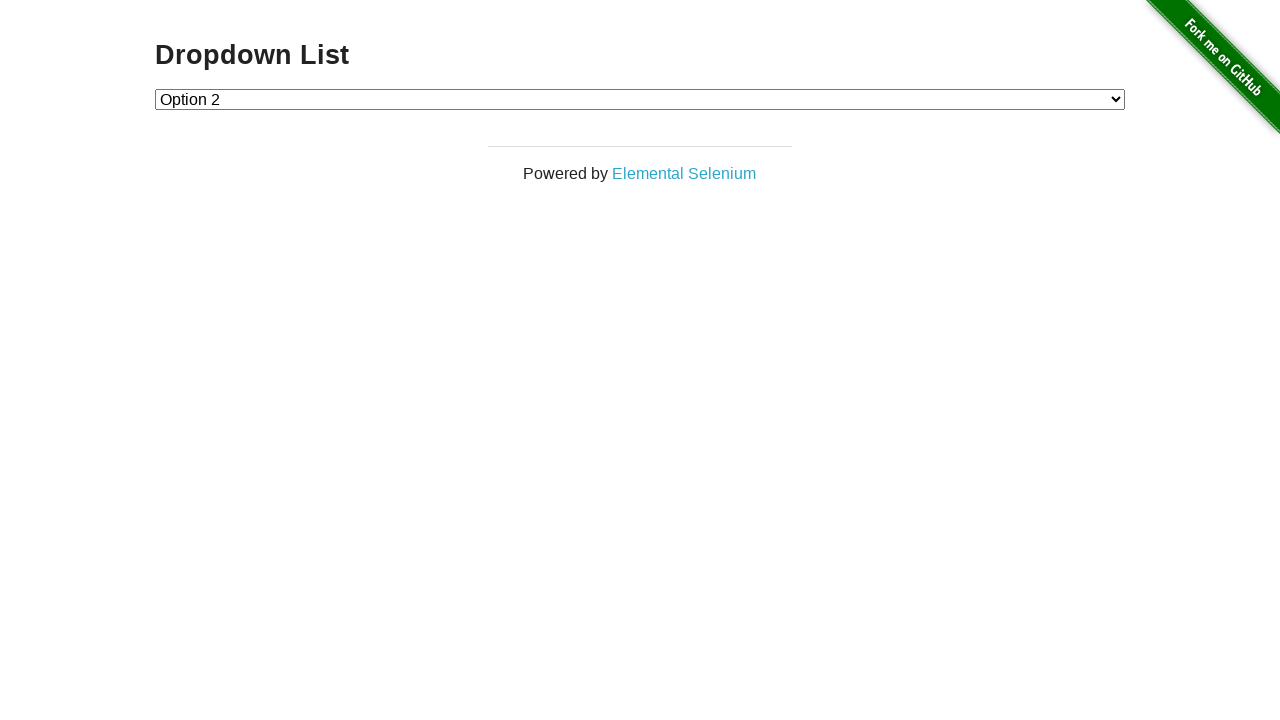